Tests iframe functionality by navigating to the iframe page, switching into an iframe, and verifying the paragraph text inside equals "Your content goes here."

Starting URL: http://the-internet.herokuapp.com/frames

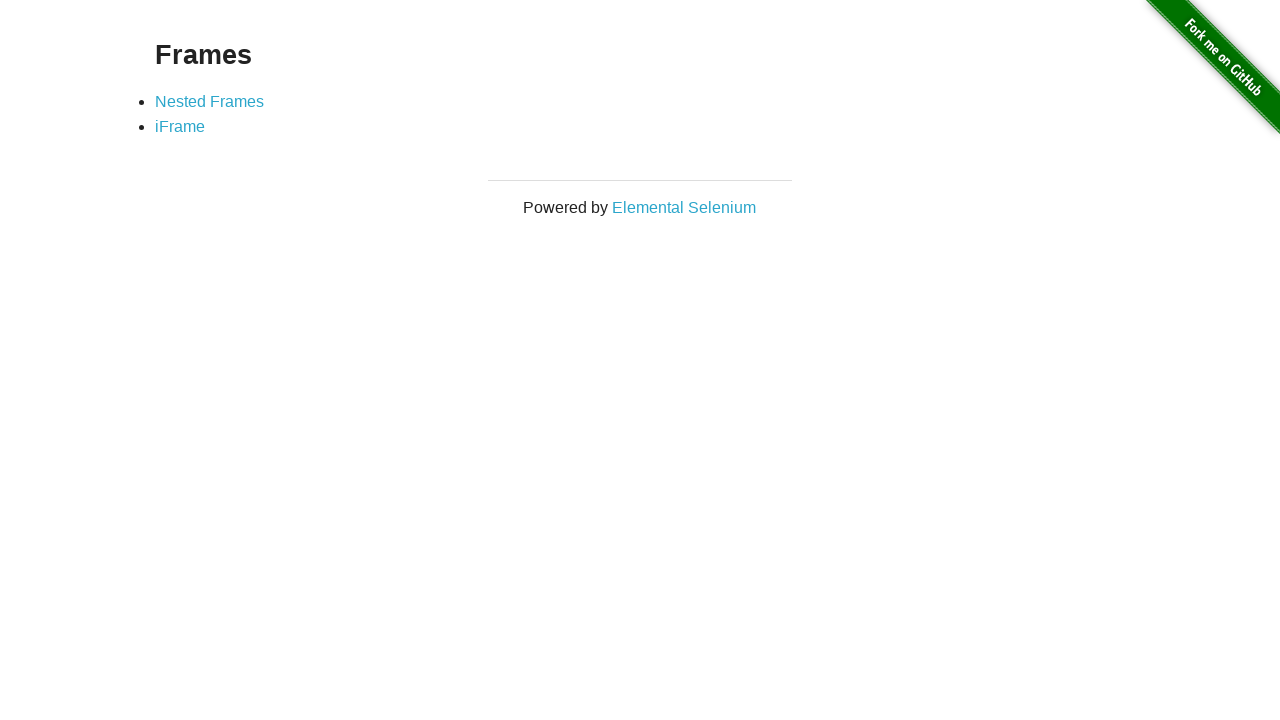

Navigated to iframe test page
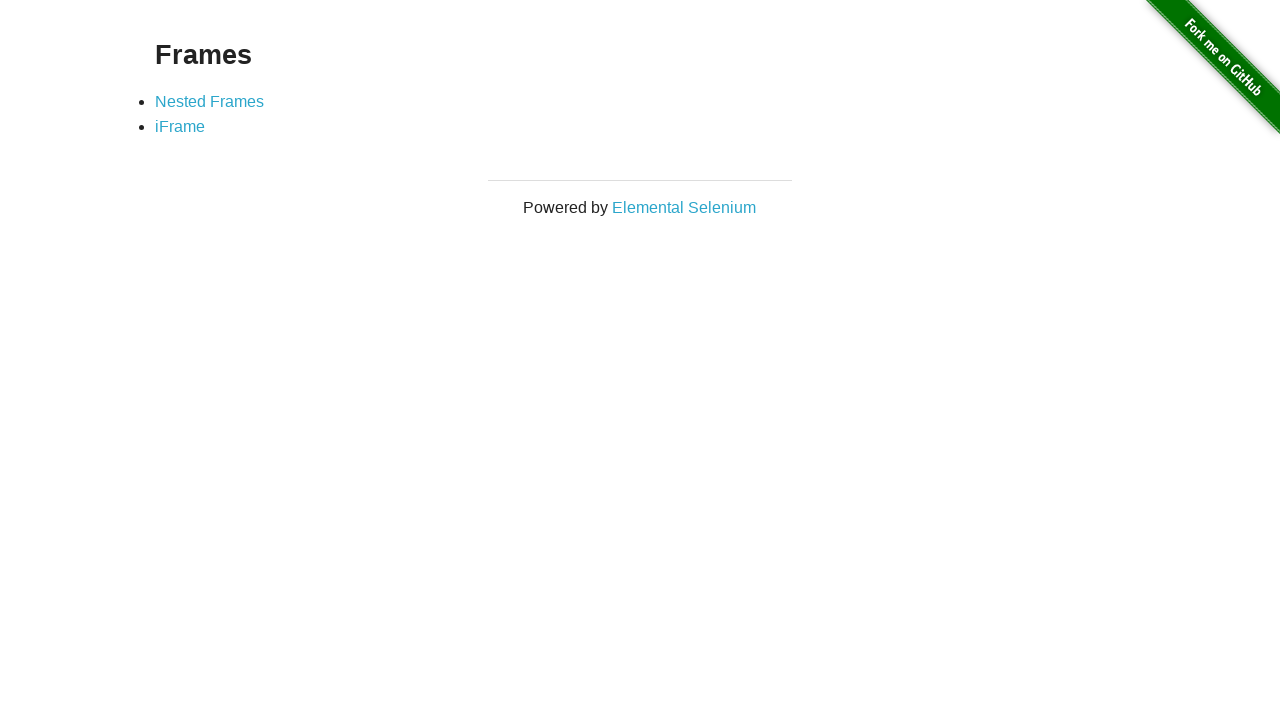

Clicked on the iframe link at (180, 127) on a[href='/iframe']
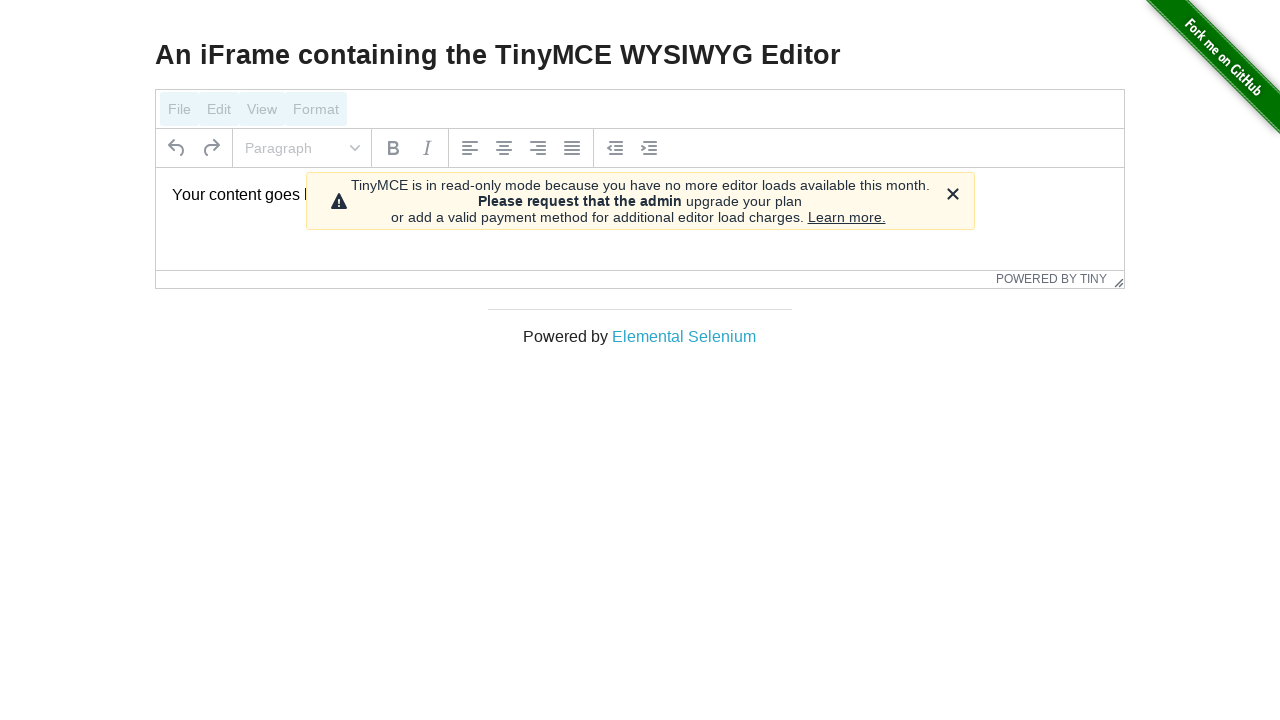

Waited for iframe to be visible
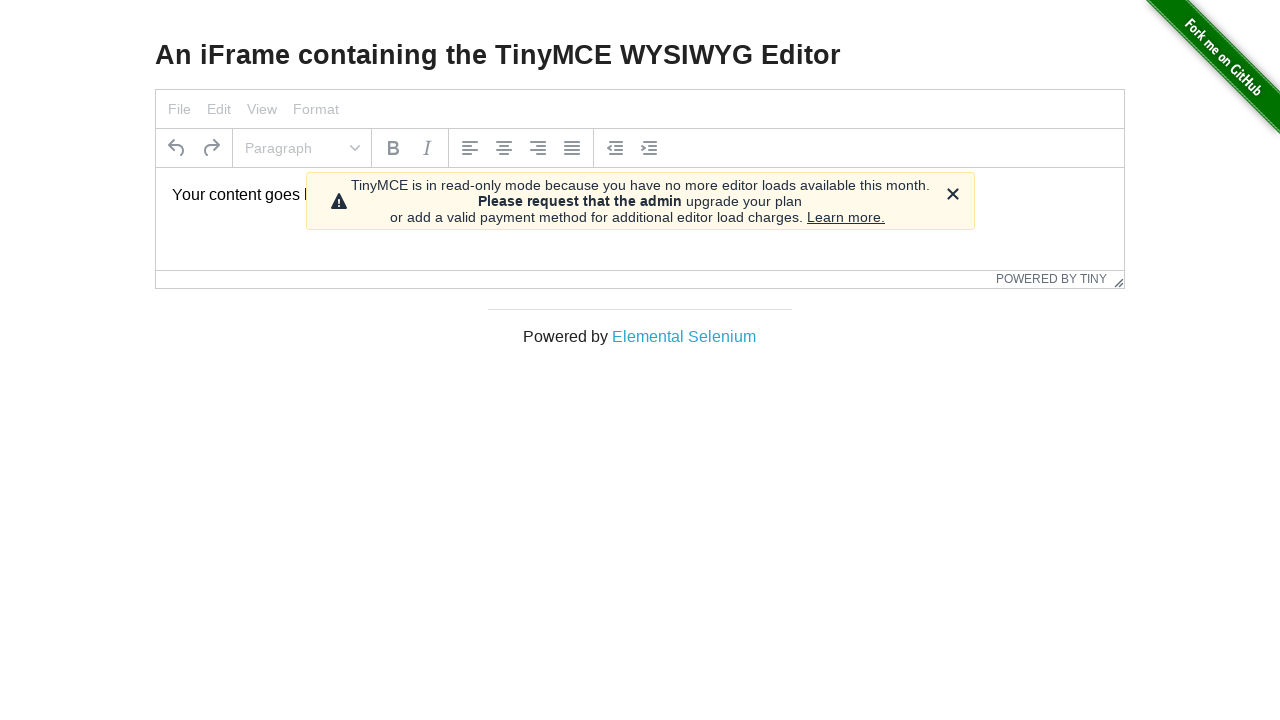

Located and switched into the iframe
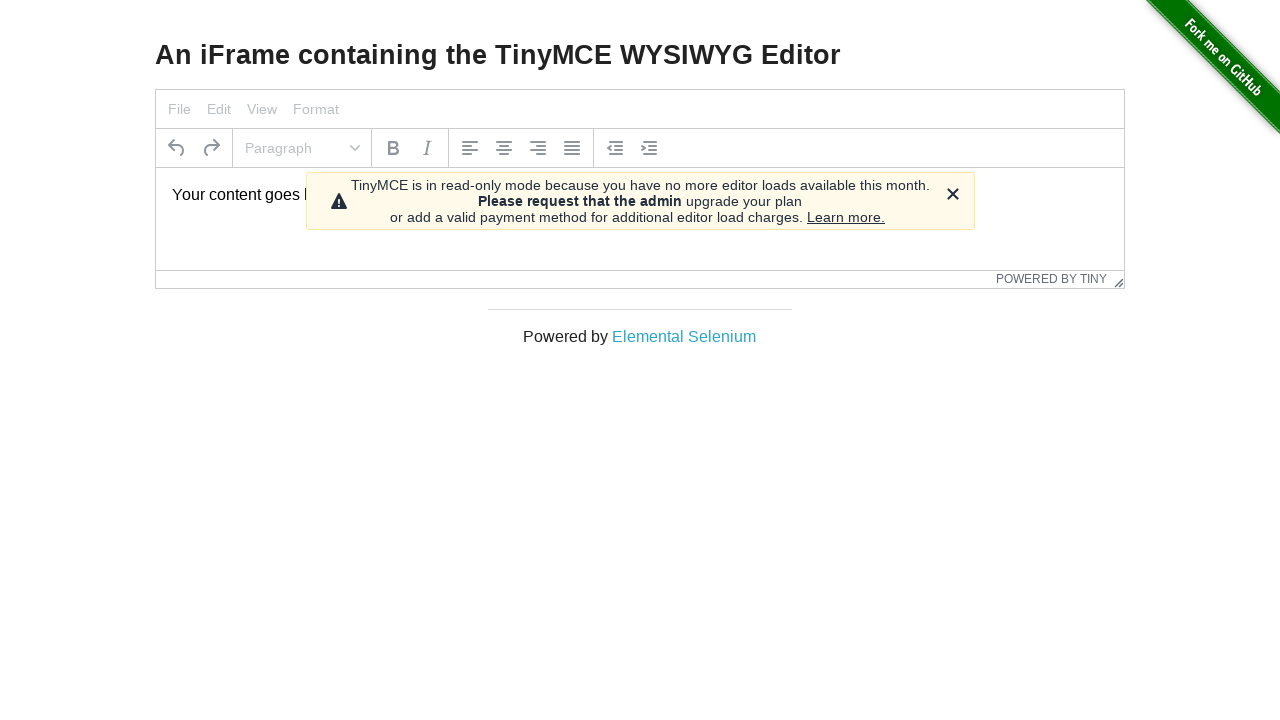

Retrieved paragraph text from iframe
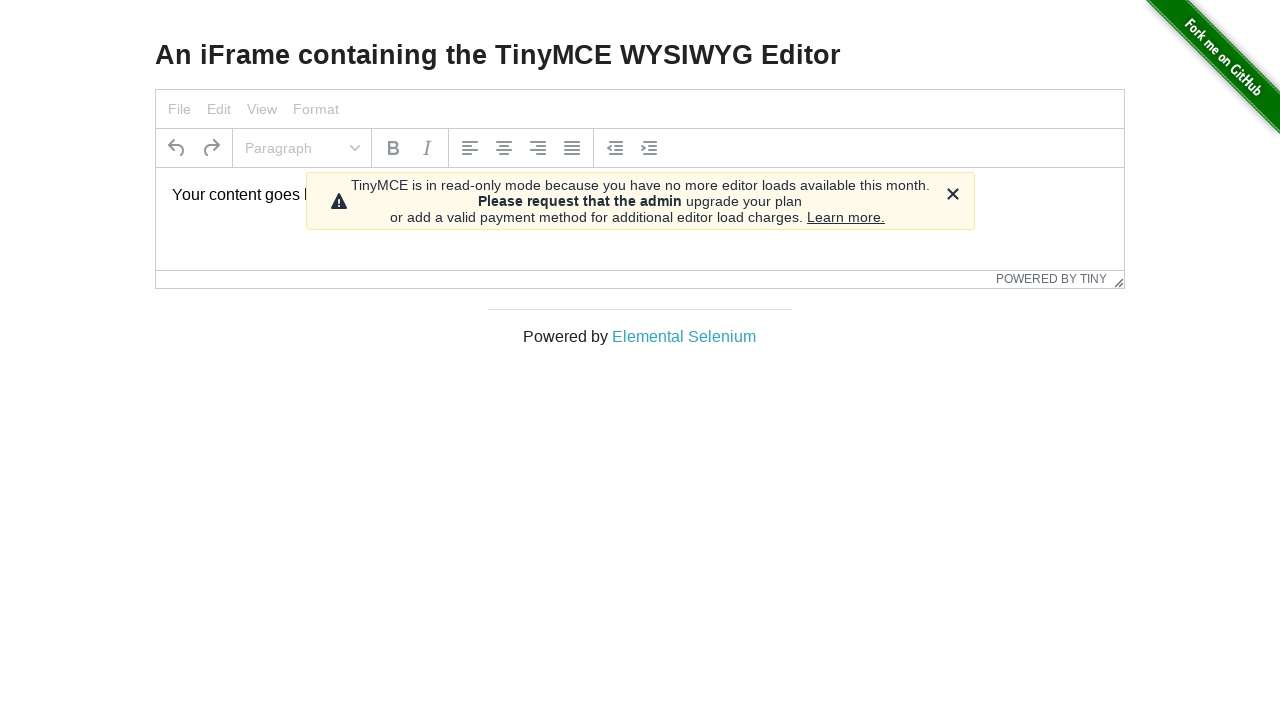

Verified paragraph text equals 'Your content goes here.'
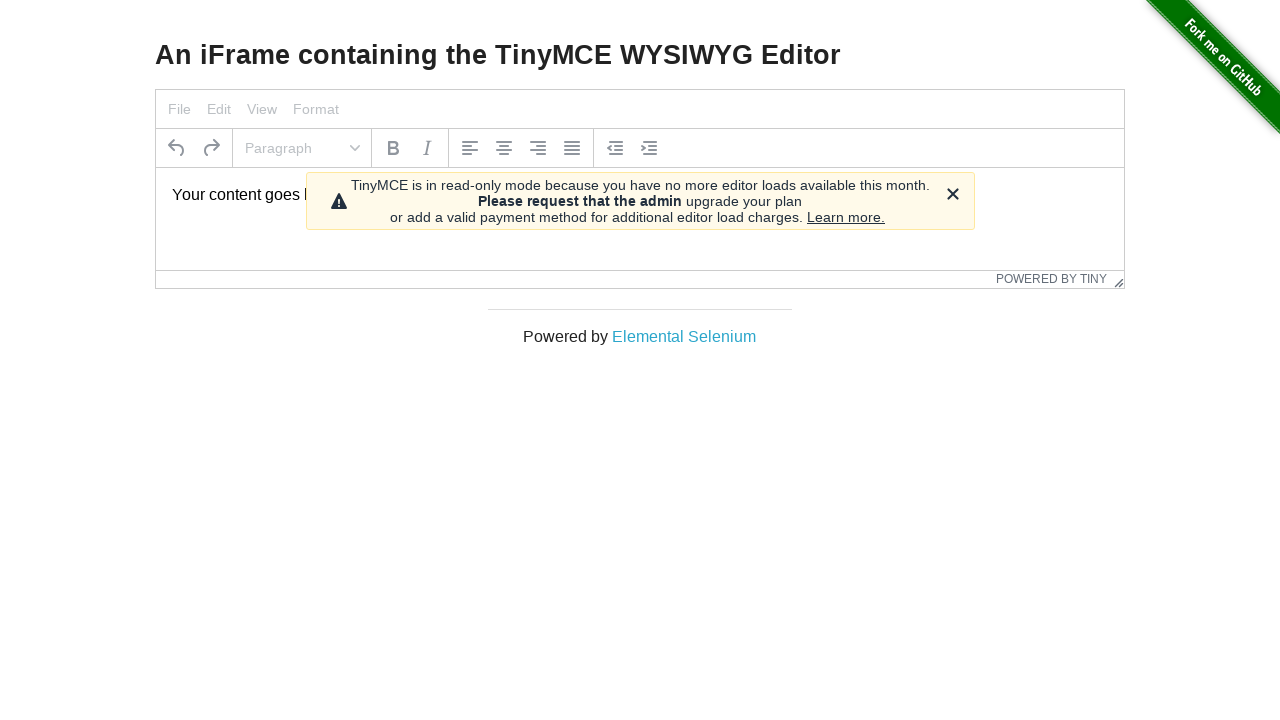

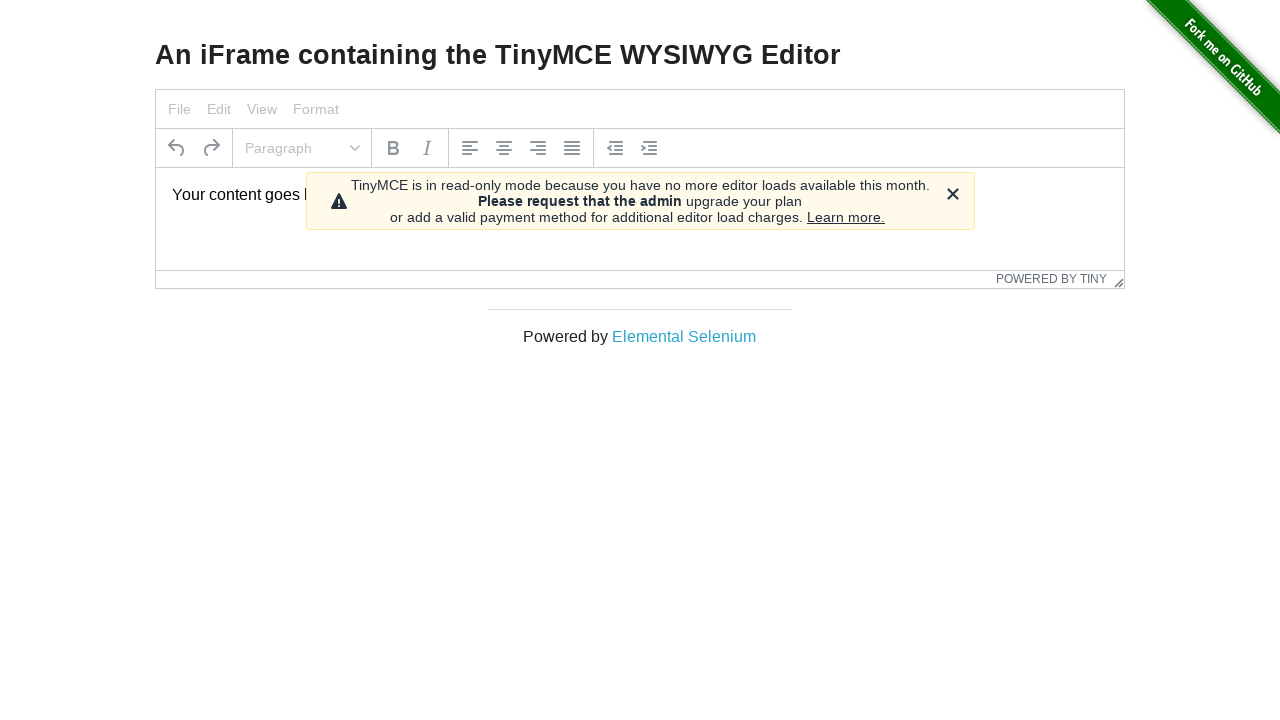